Tests drag and drop functionality on jQuery UI demo page by dragging an element and dropping it onto a target area

Starting URL: https://jqueryui.com/droppable/

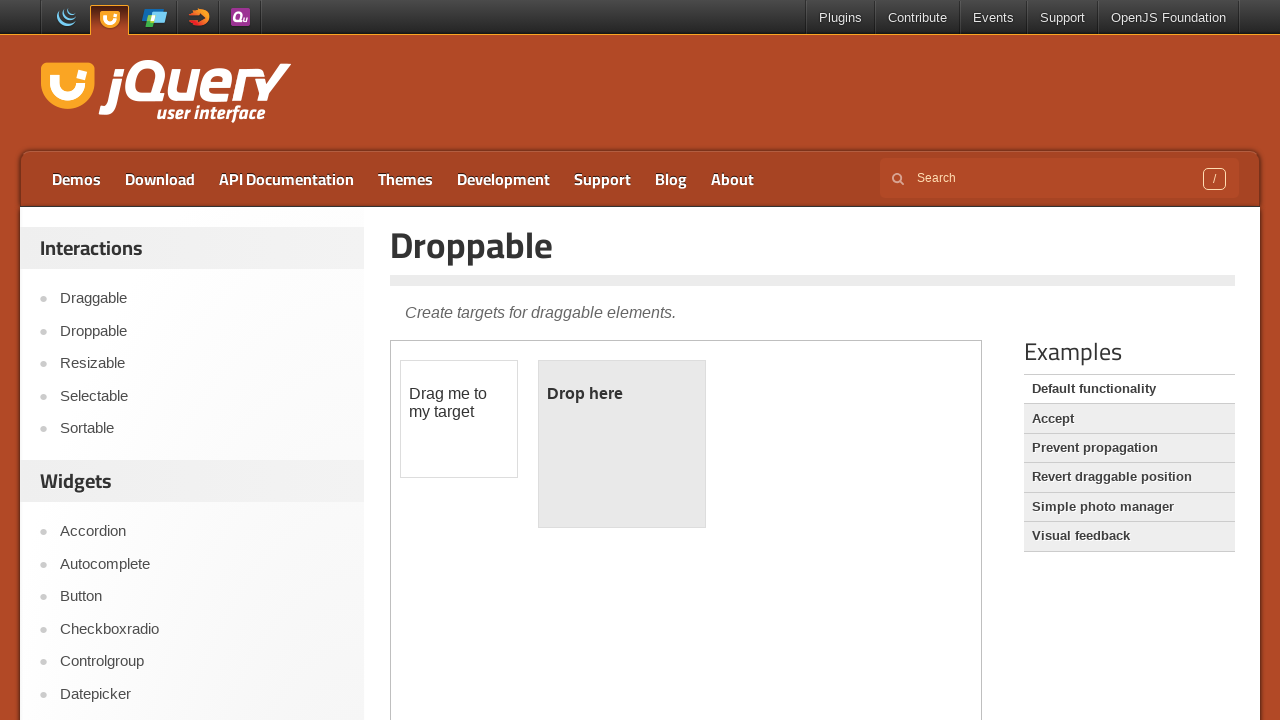

Located the demo iframe
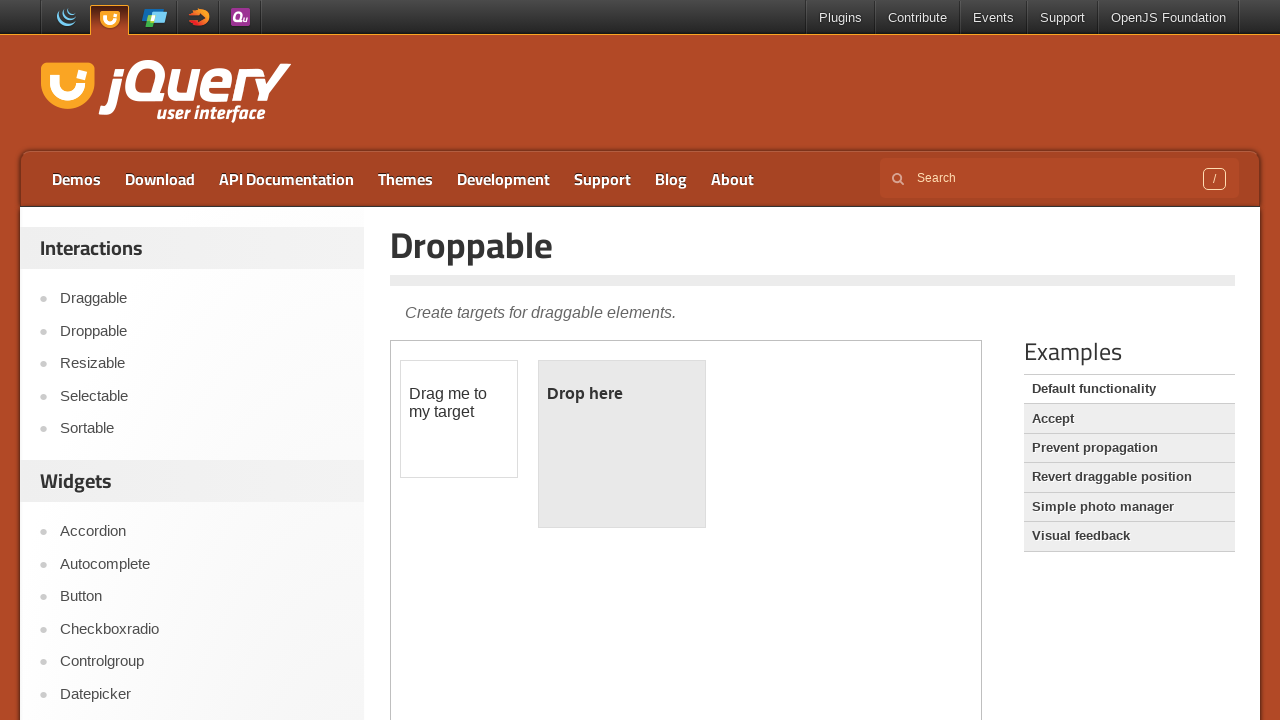

Located the draggable element
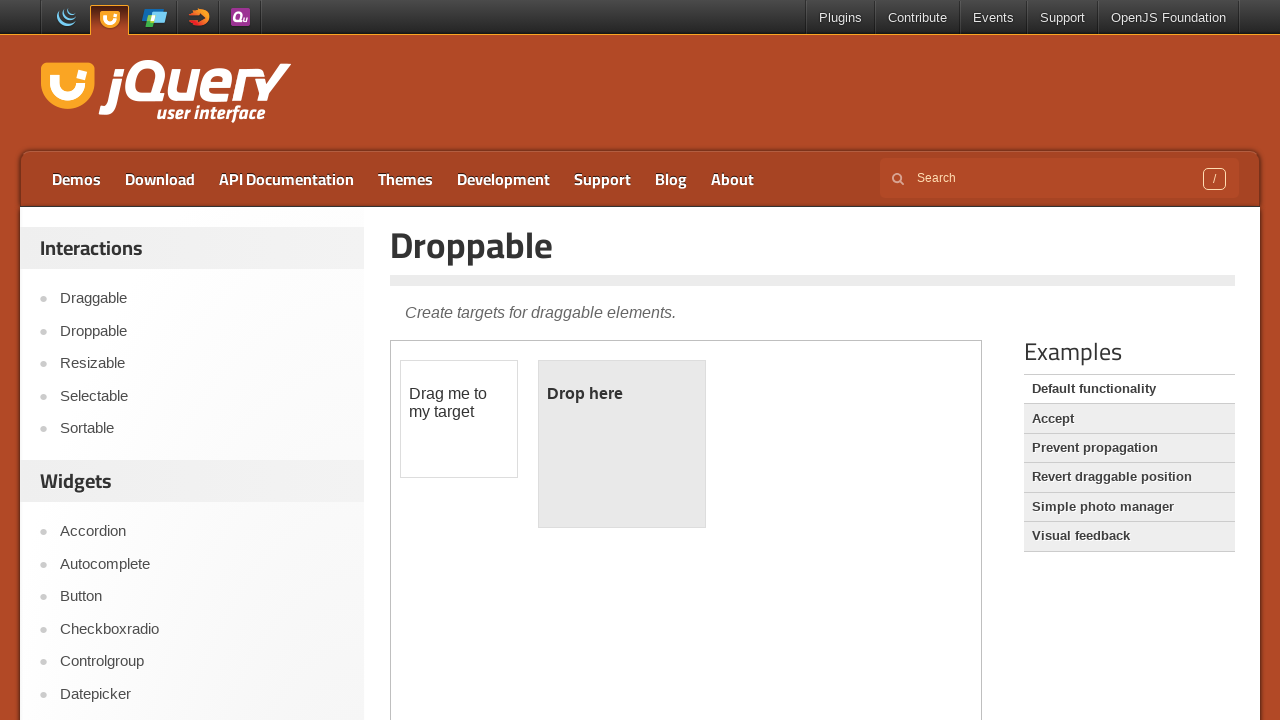

Located the droppable target area
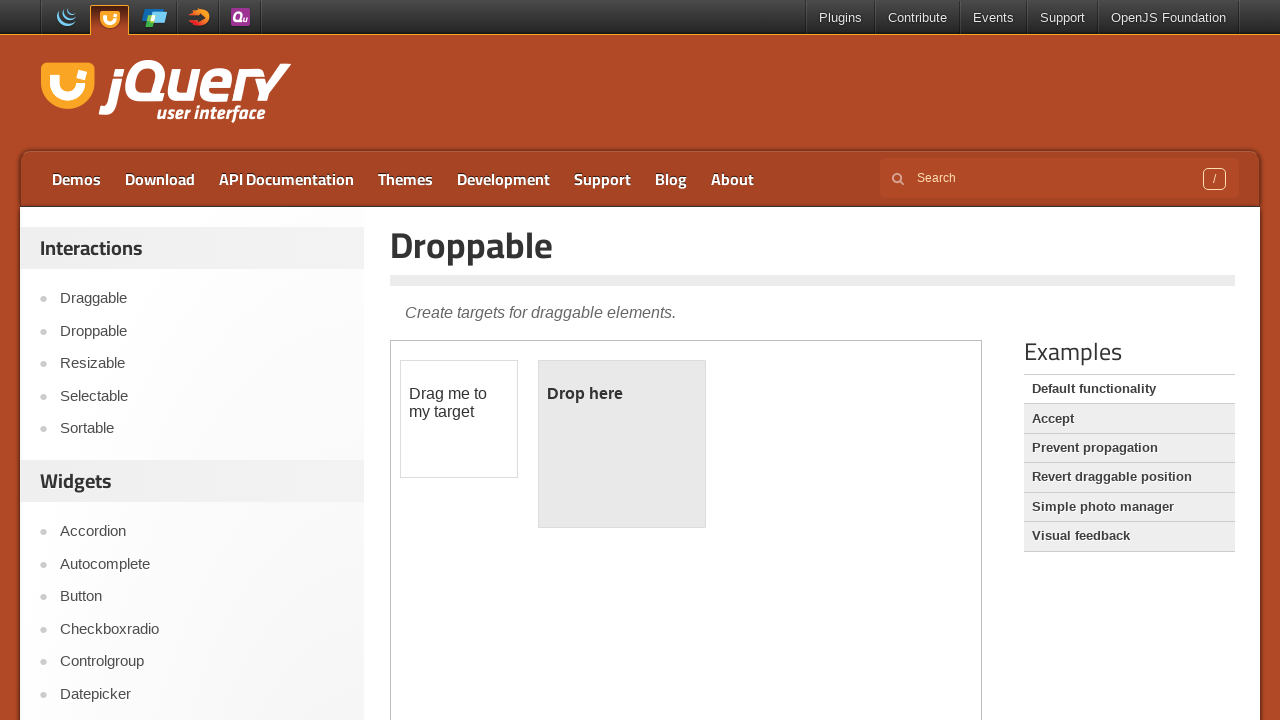

Dragged the element onto the droppable target area at (622, 444)
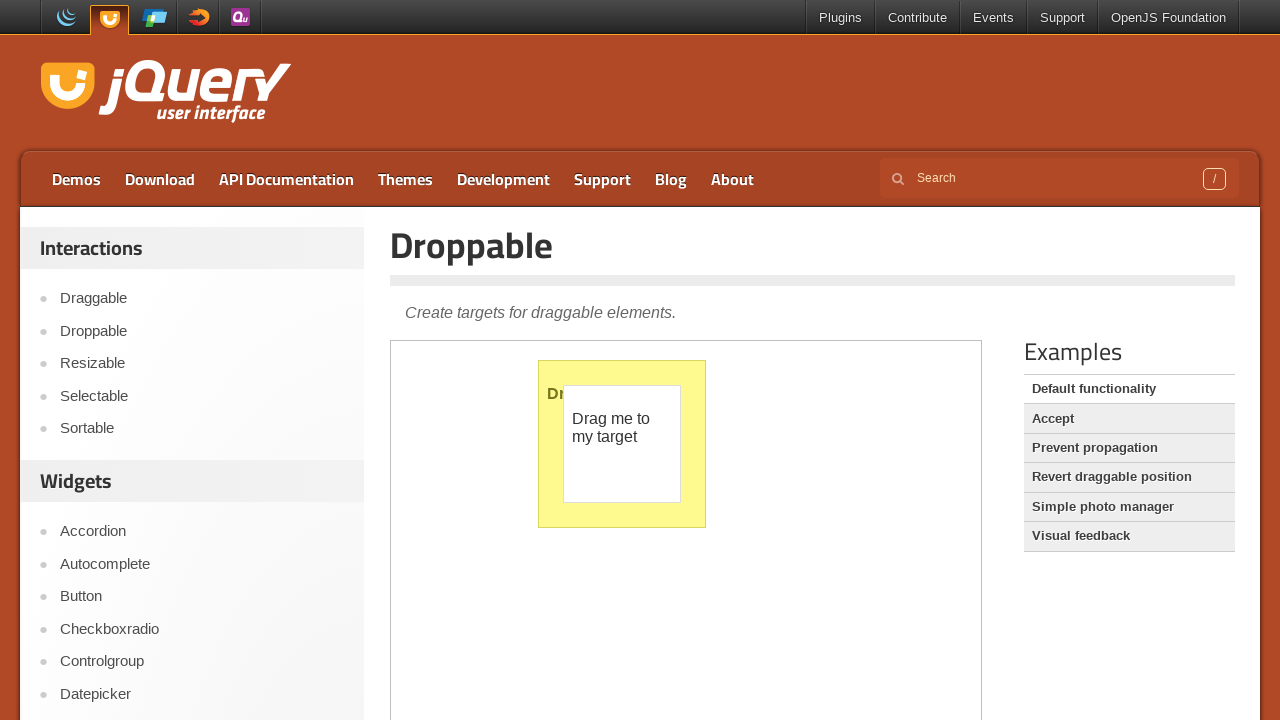

Verified drop was successful by checking for 'Dropped!' text
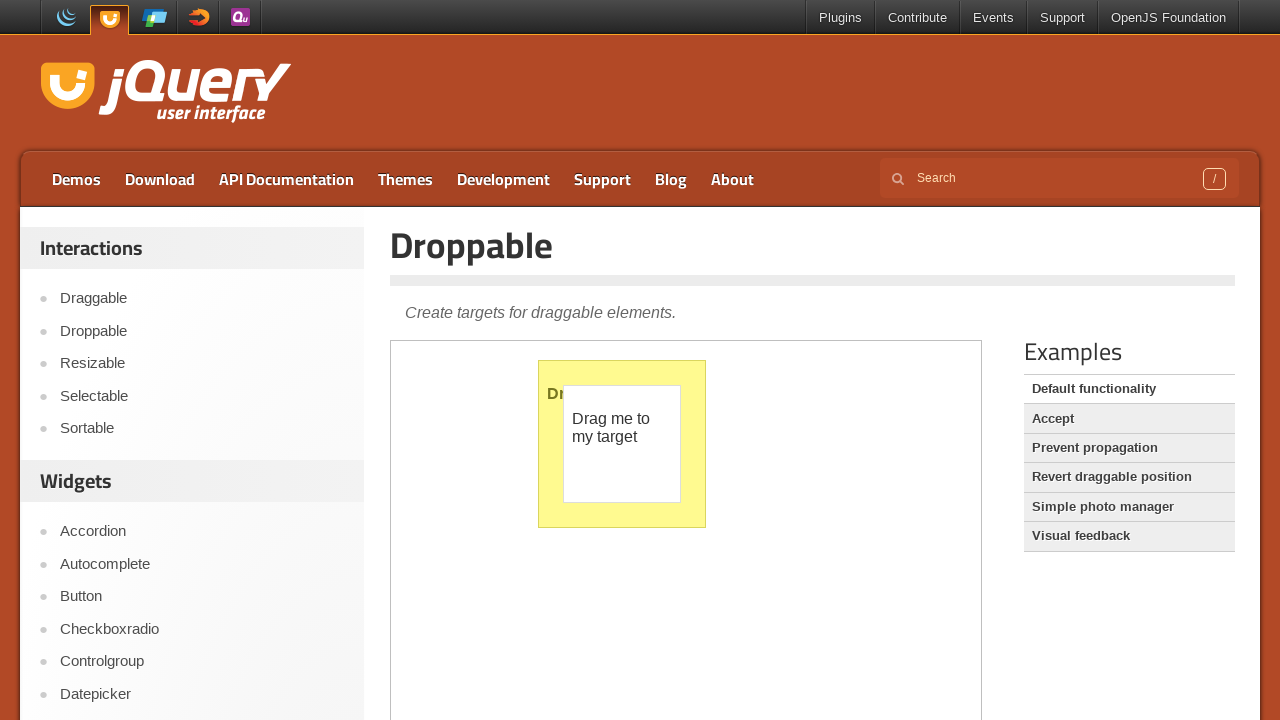

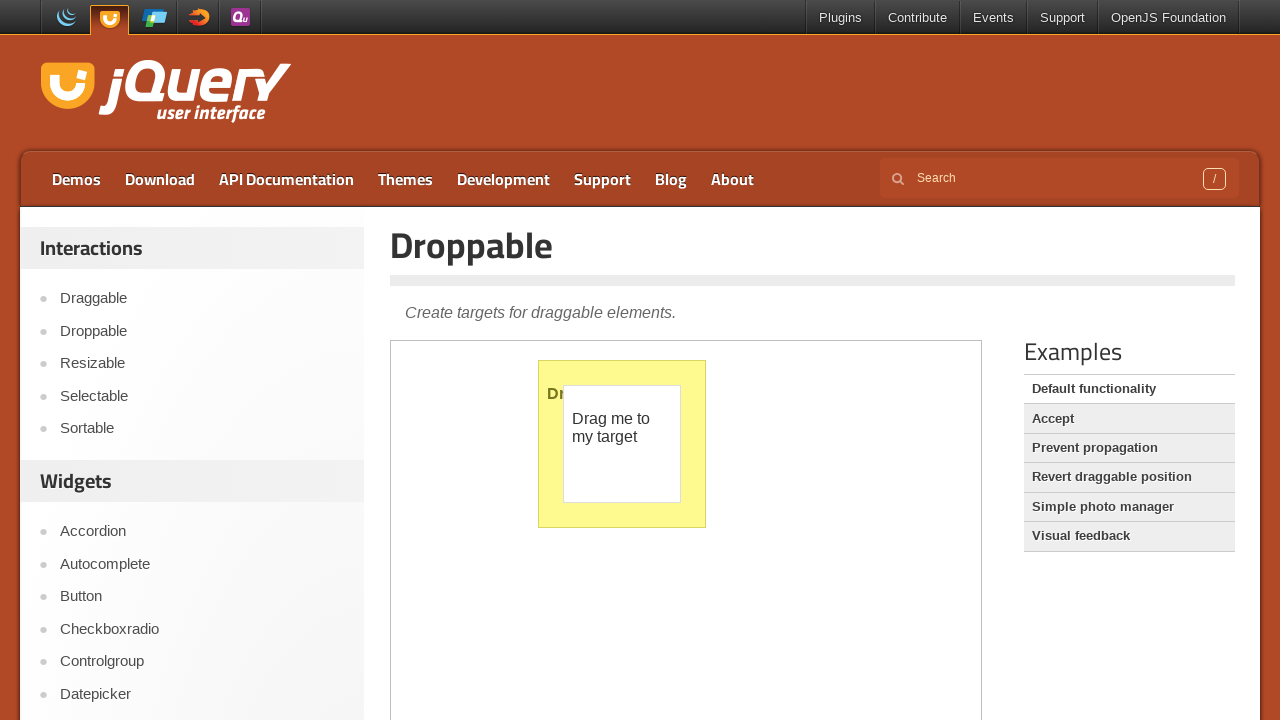